Tests jQuery UI dropdown selection by selecting multiple numeric values from a custom dropdown menu

Starting URL: https://jqueryui.com/resources/demos/selectmenu/default.html

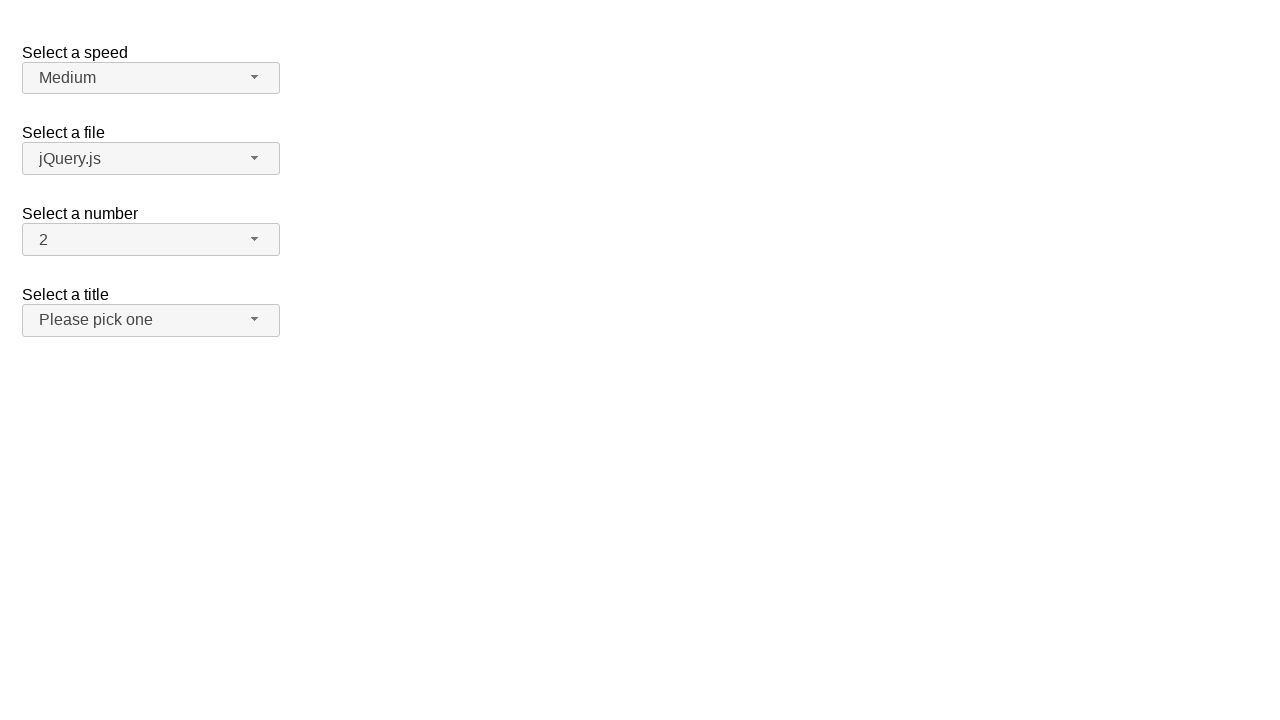

Clicked number dropdown button to open menu at (151, 240) on xpath=//span[@id='number-button']
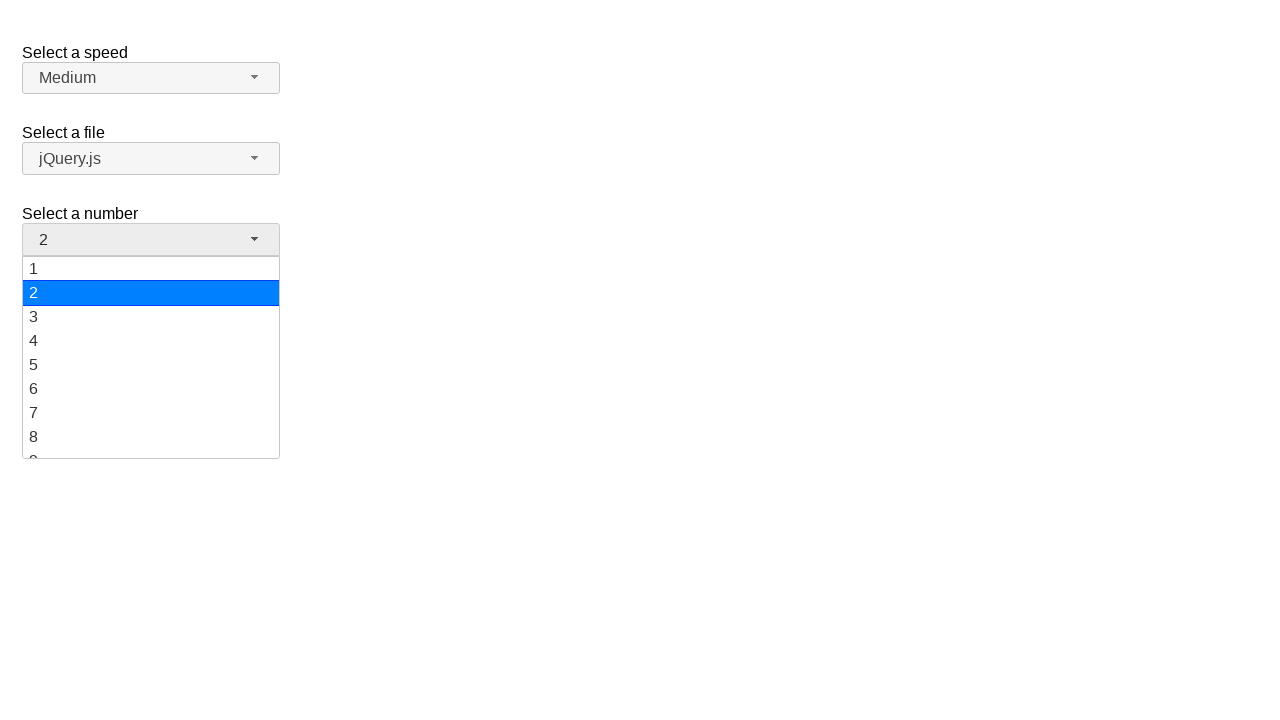

Dropdown menu items loaded
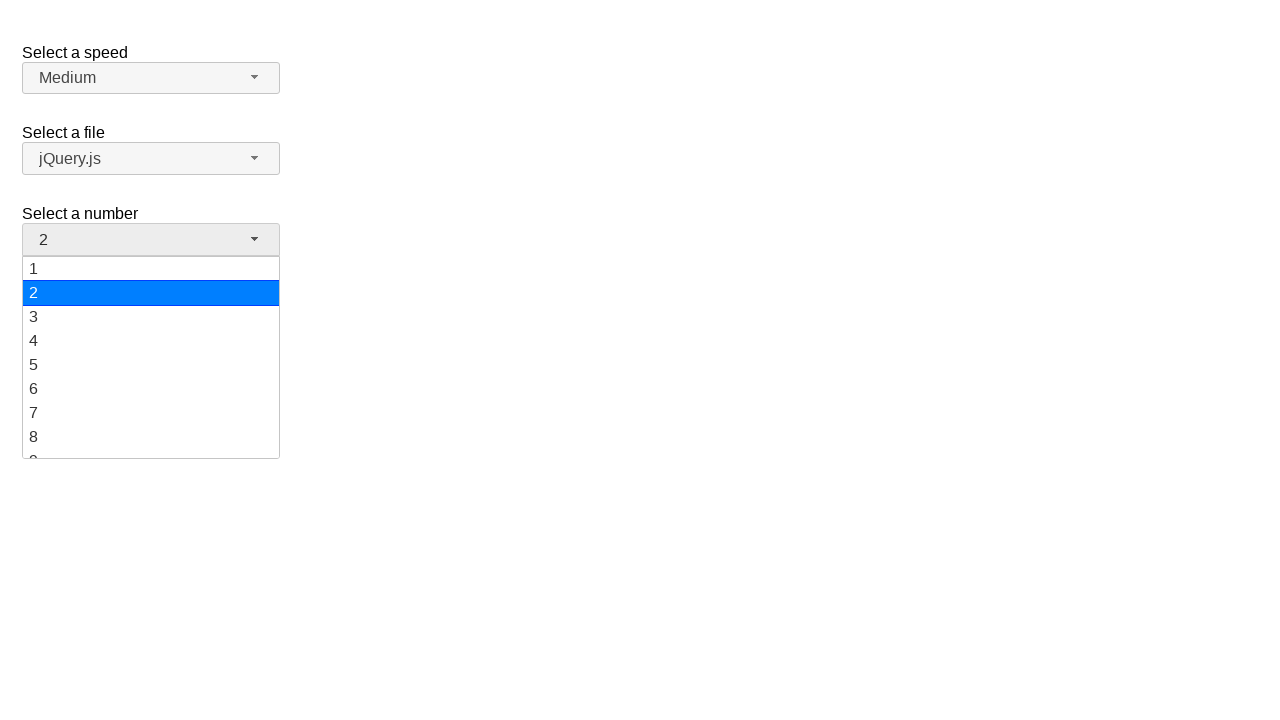

Selected value '5' from the number dropdown at (151, 365) on xpath=//li[@class='ui-menu-item']/div[text()='5']
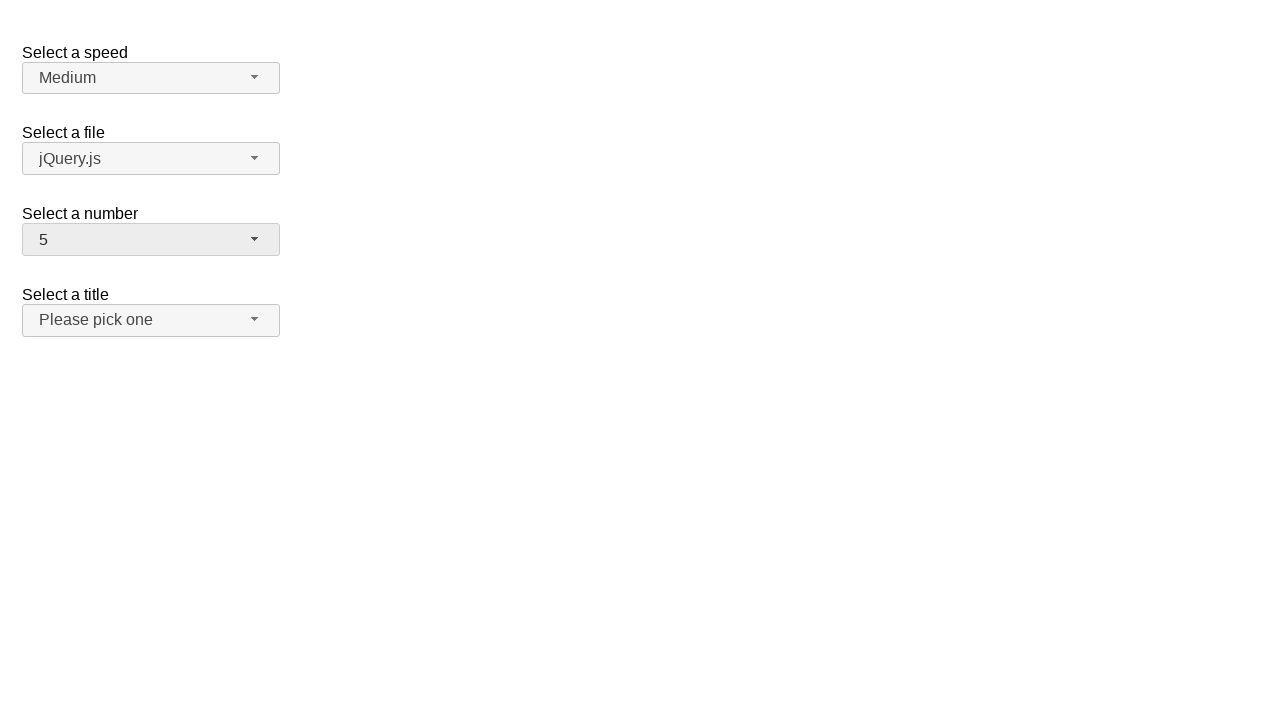

Clicked number dropdown button to open menu at (151, 240) on xpath=//span[@id='number-button']
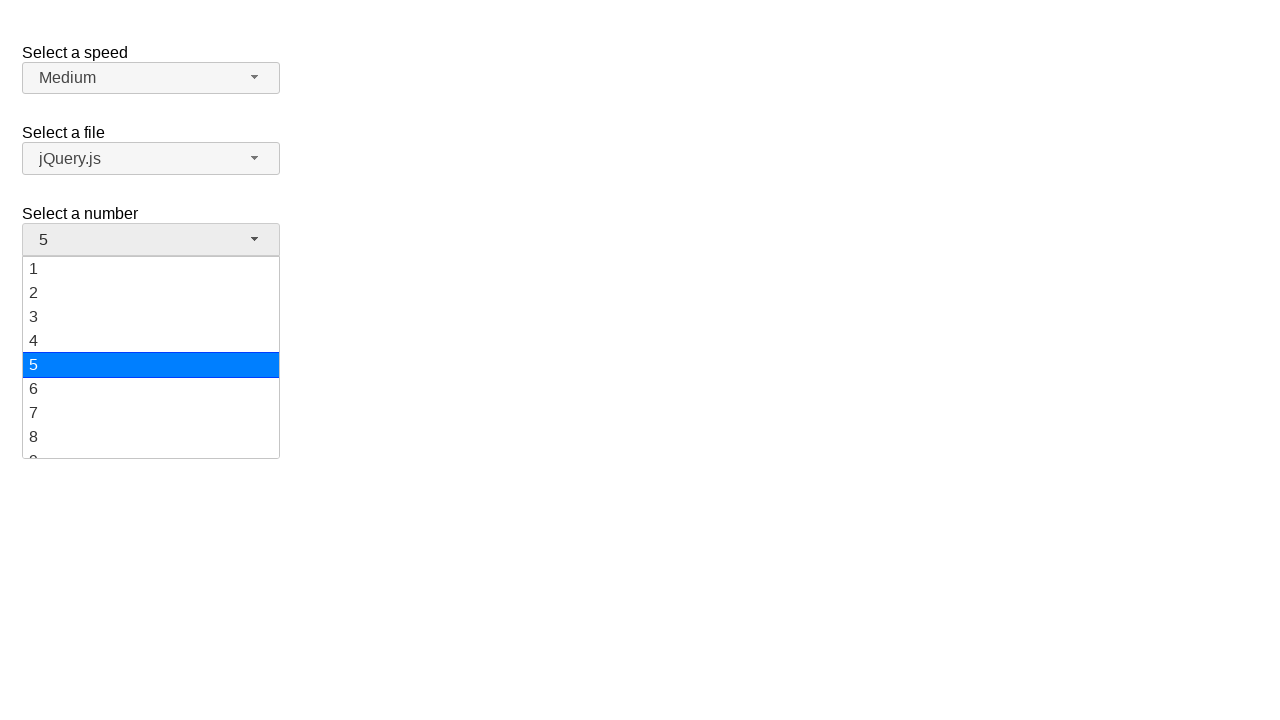

Selected value '10' from the number dropdown at (151, 357) on xpath=//li[@class='ui-menu-item']/div[text()='10']
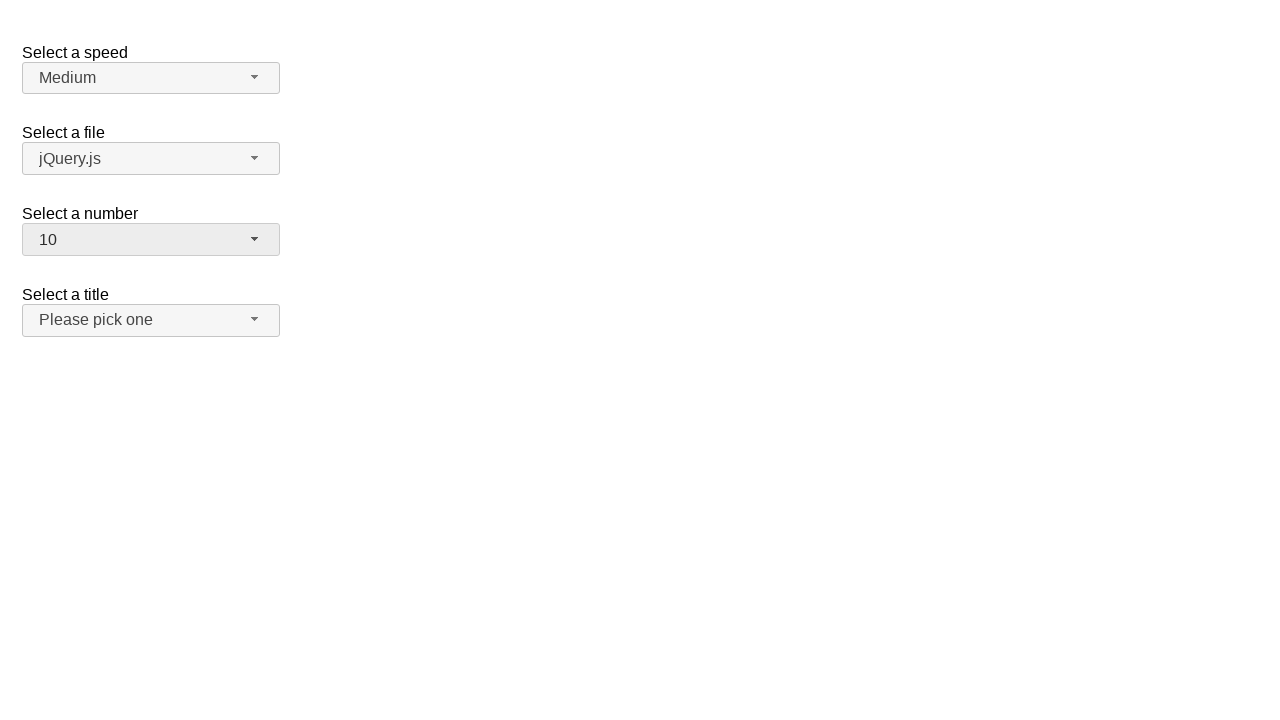

Clicked number dropdown button to open menu at (151, 240) on xpath=//span[@id='number-button']
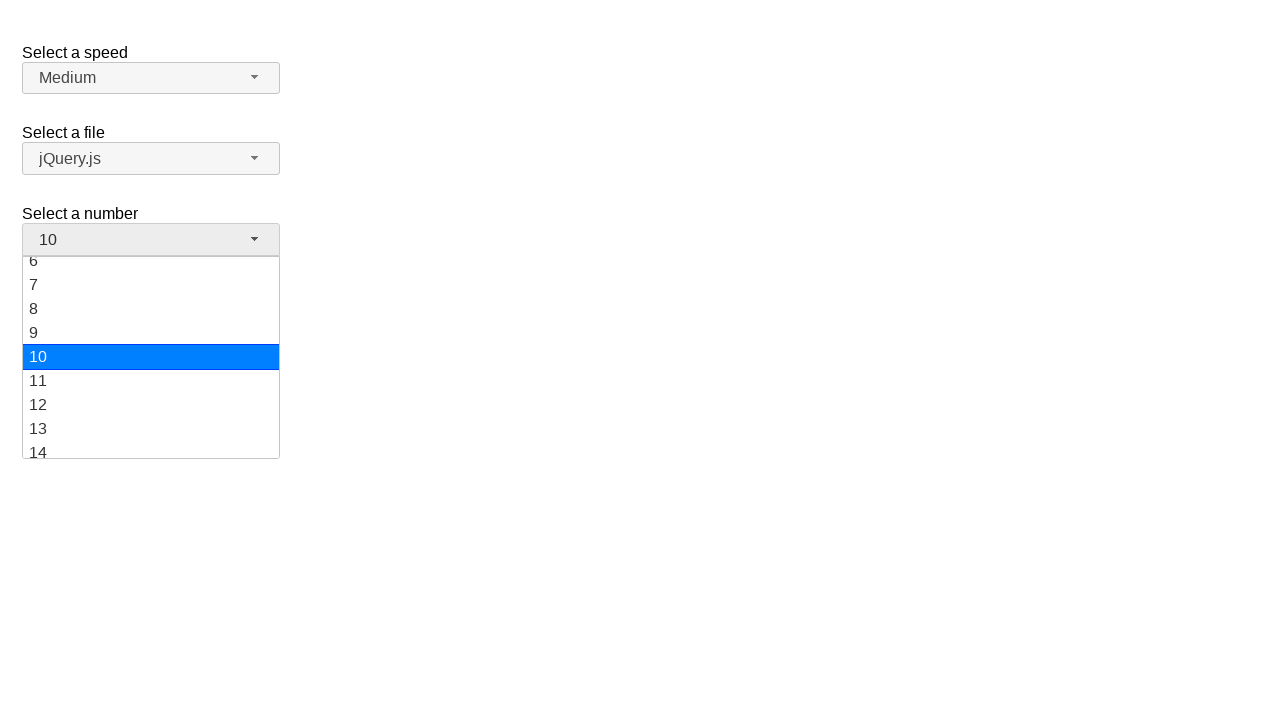

Selected value '15' from the number dropdown at (151, 357) on xpath=//li[@class='ui-menu-item']/div[text()='15']
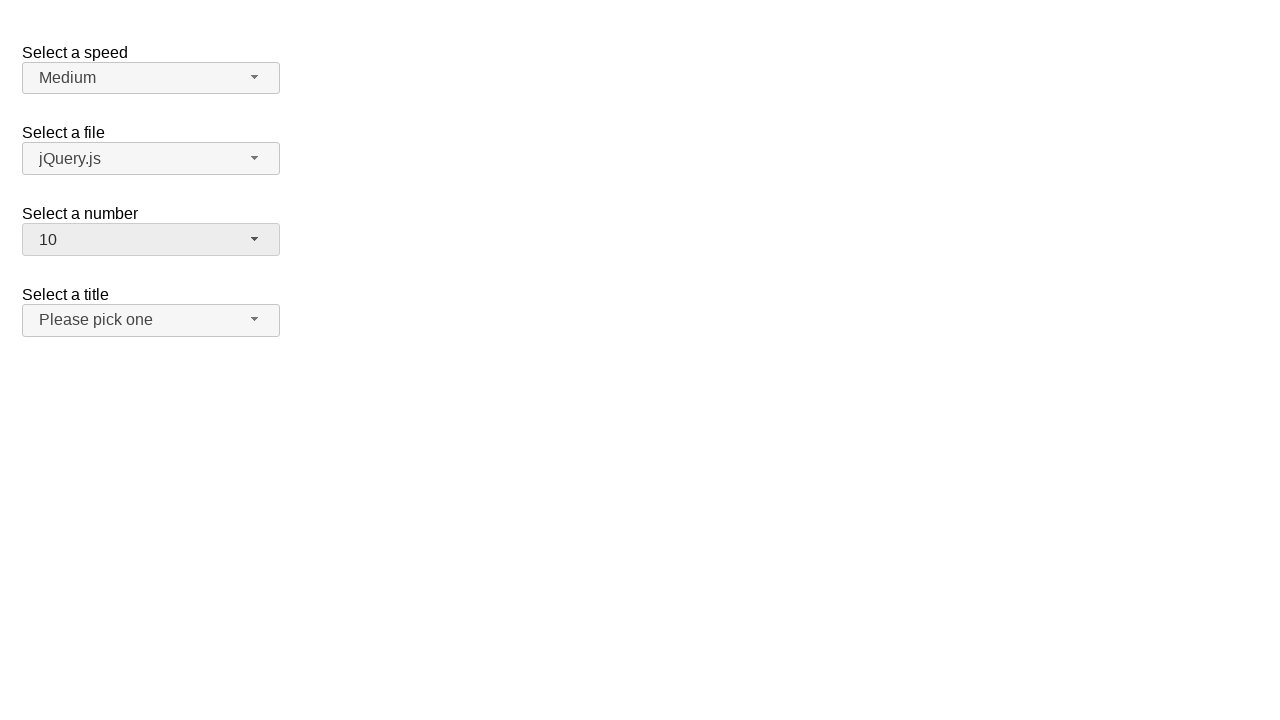

Clicked number dropdown button to open menu at (151, 240) on xpath=//span[@id='number-button']
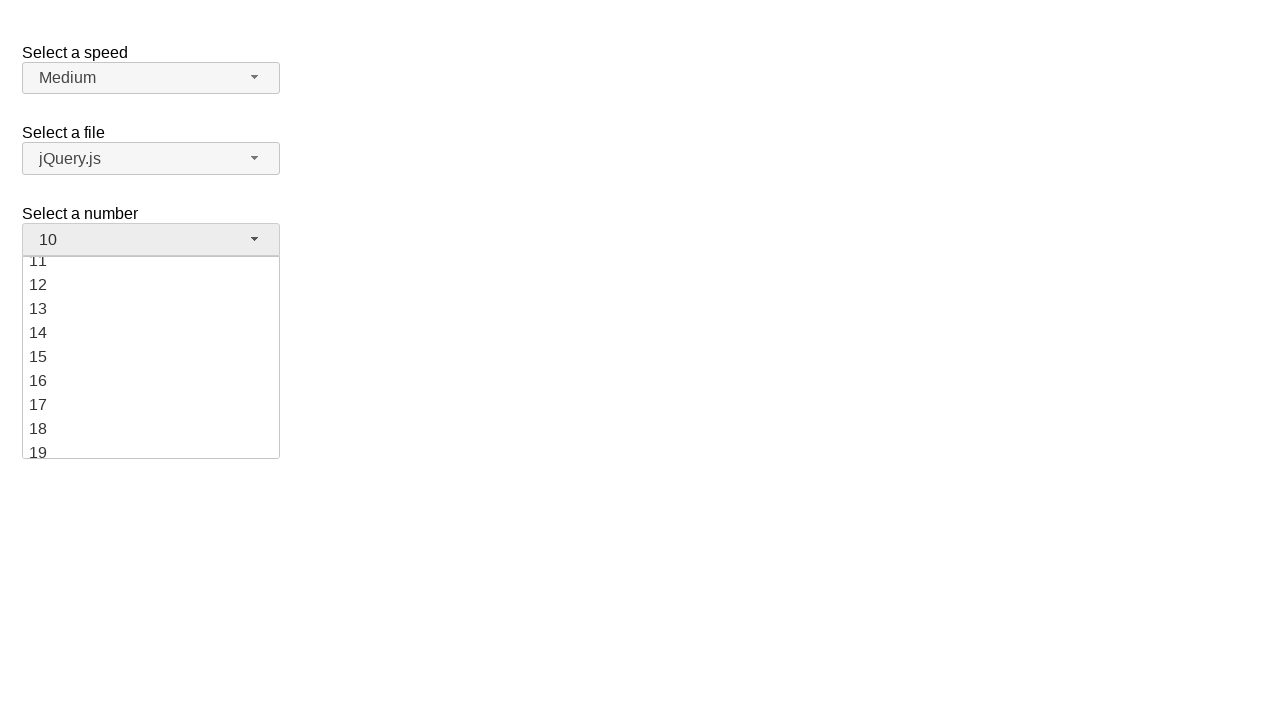

Selected value '19' from the number dropdown at (151, 446) on xpath=//li[@class='ui-menu-item']/div[text()='19']
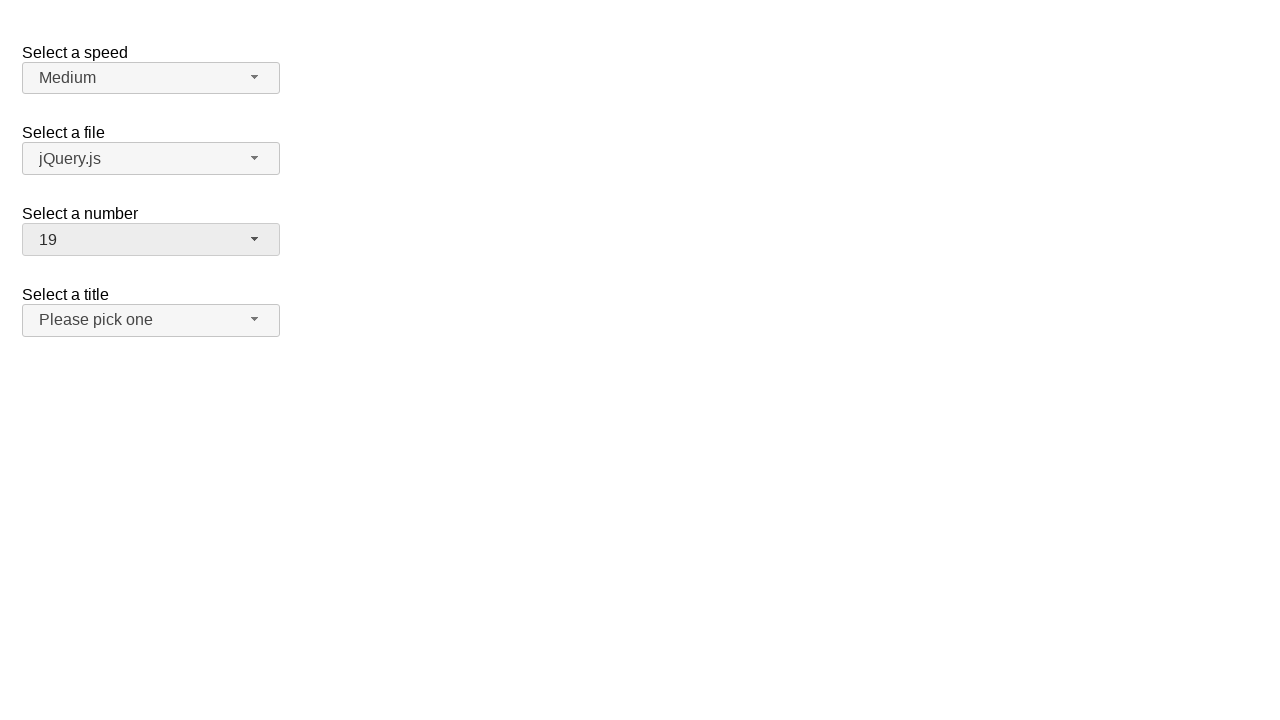

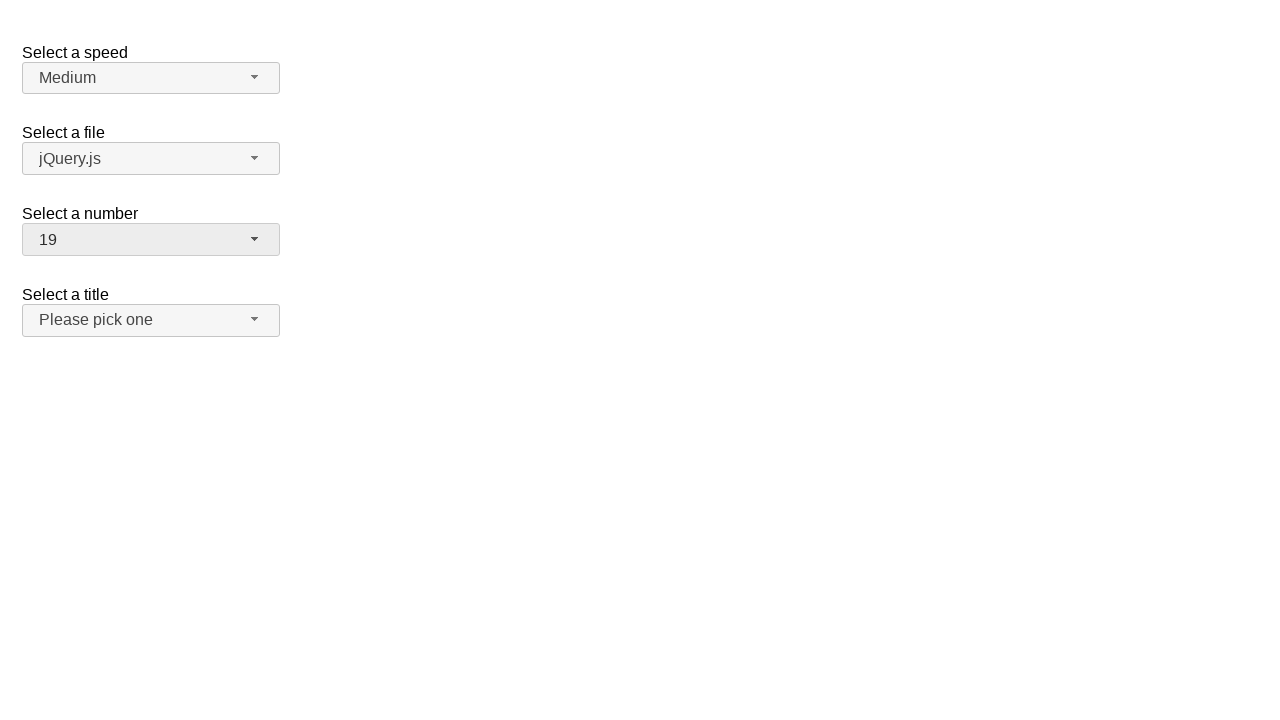